Tests drag and drop functionality on jQuery UI demo page by dragging an element and dropping it onto a target area

Starting URL: https://jqueryui.com/droppable/

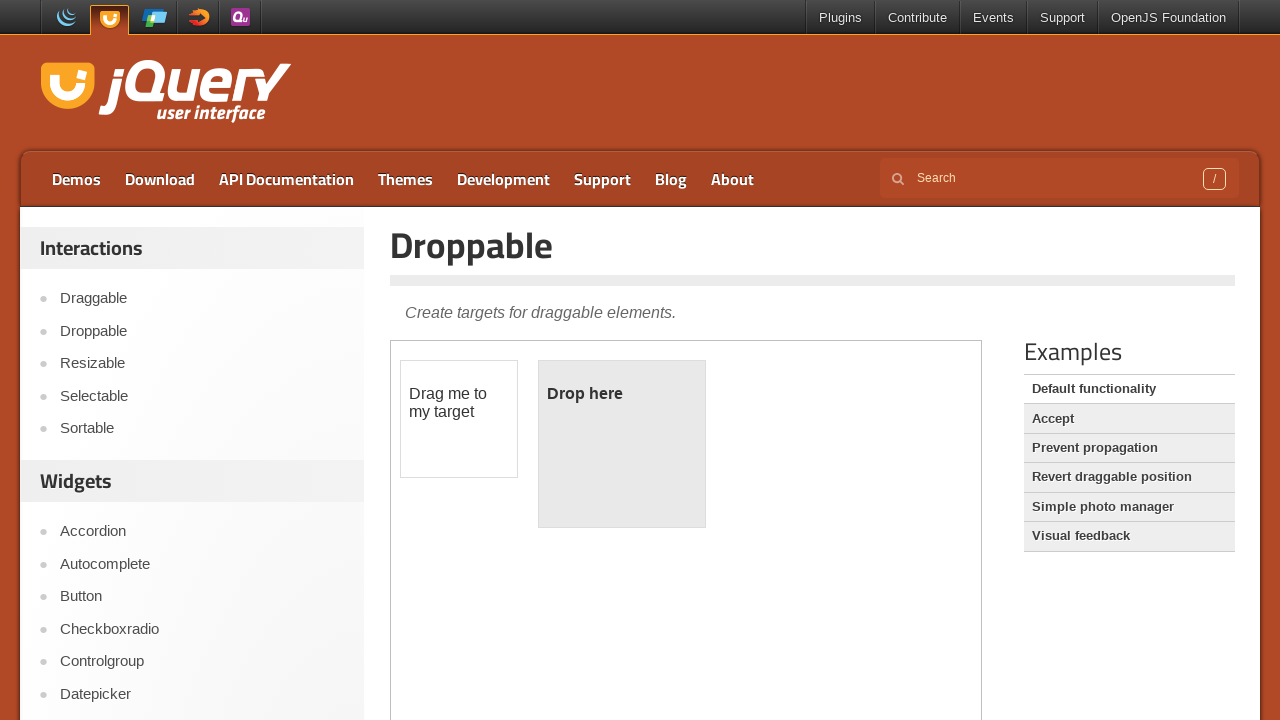

Located iframe containing drag and drop demo
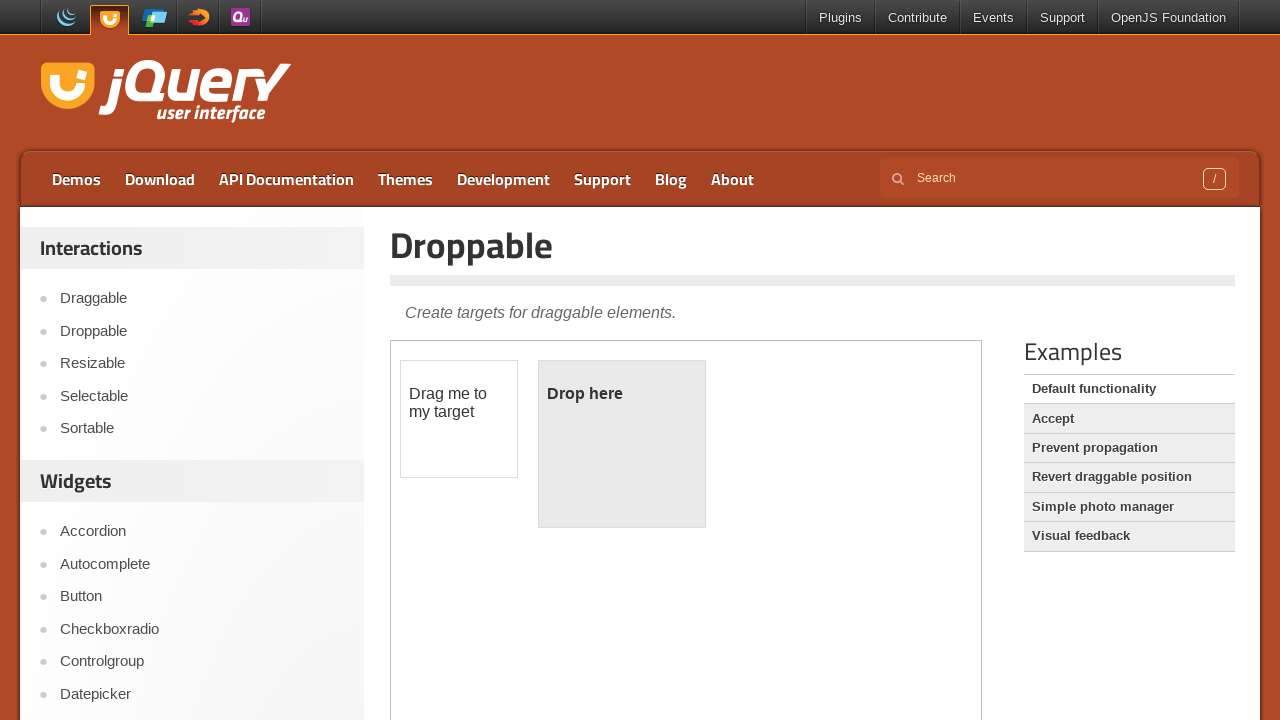

Waited 1 second for demo to load
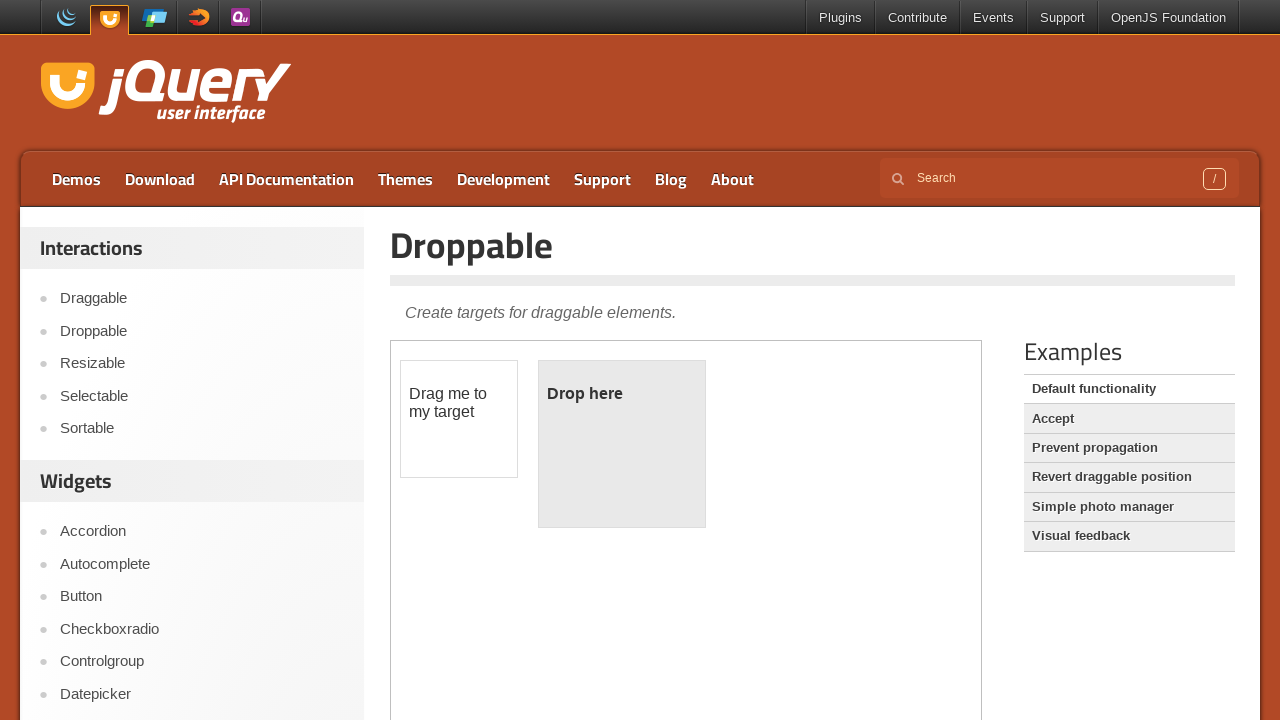

Located draggable element
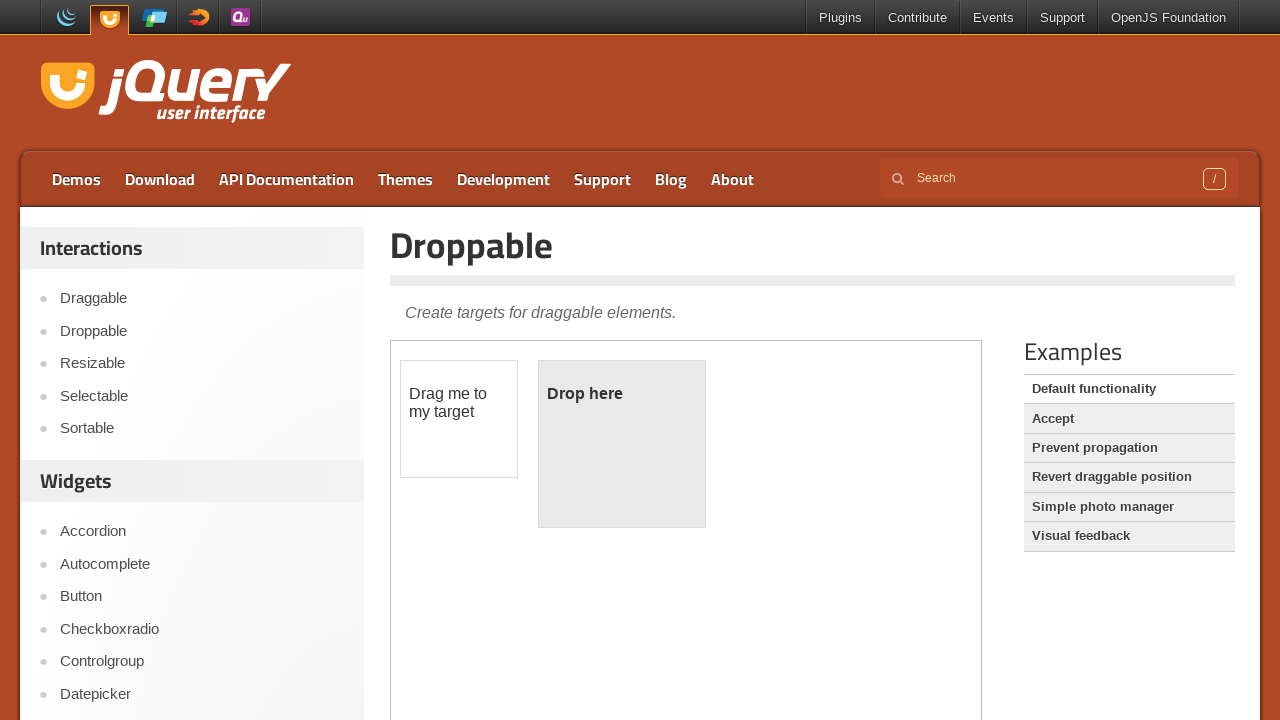

Located droppable target element
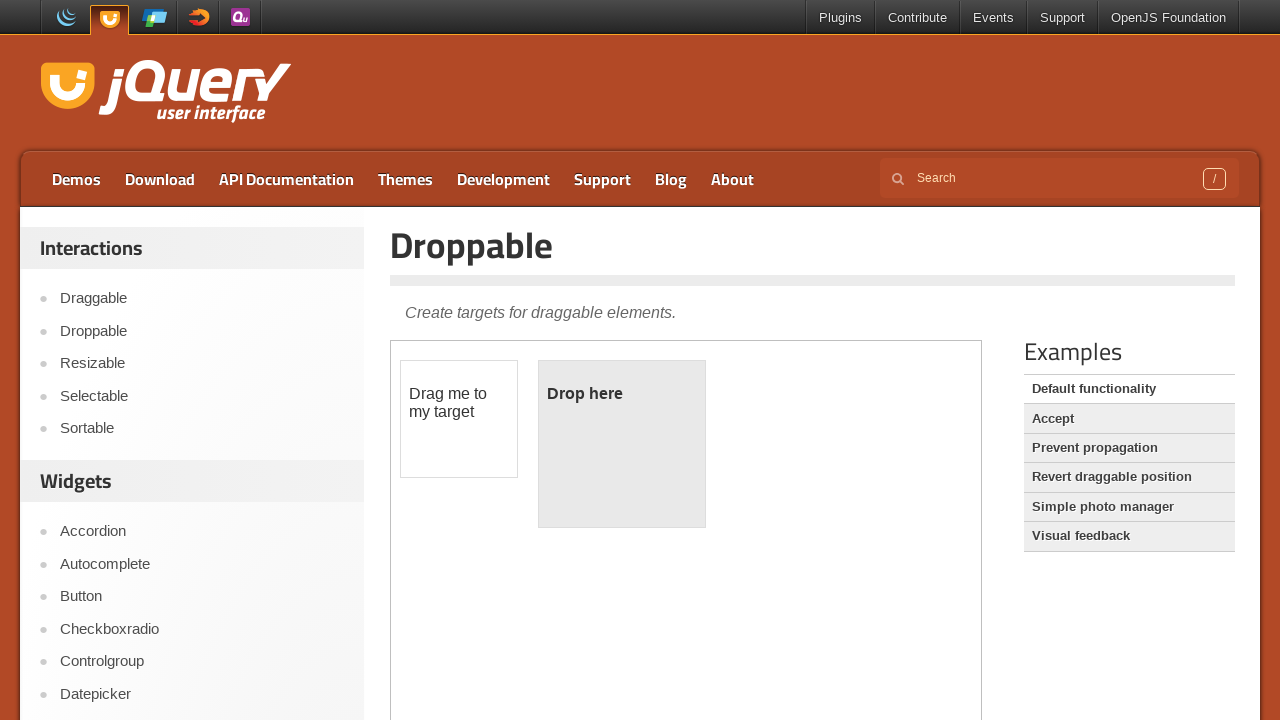

Dragged element onto droppable target at (622, 444)
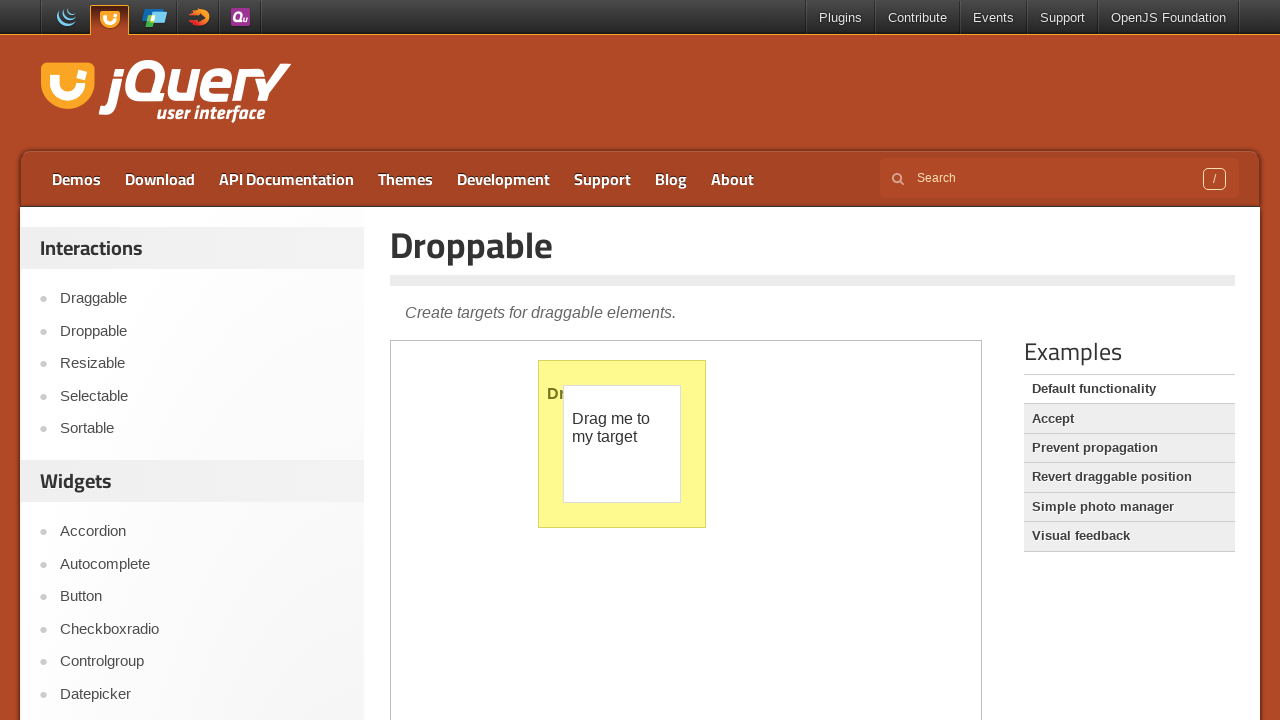

Waited 1 second to verify drop result
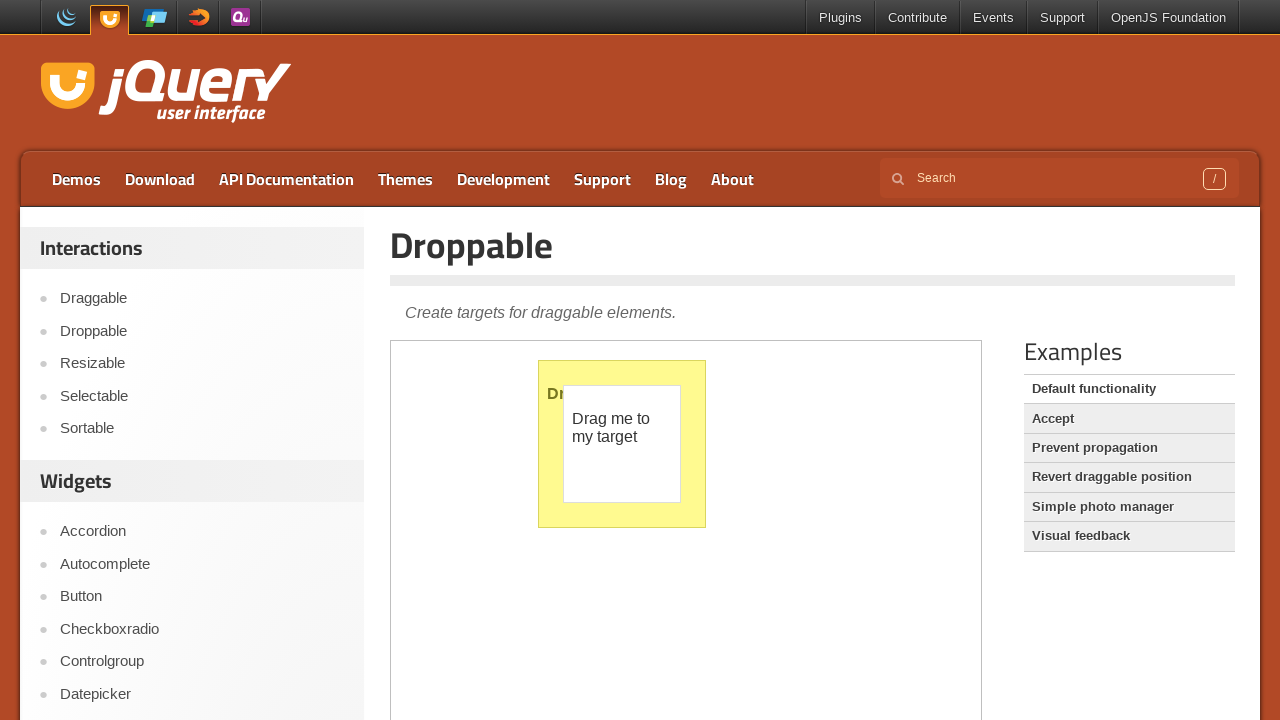

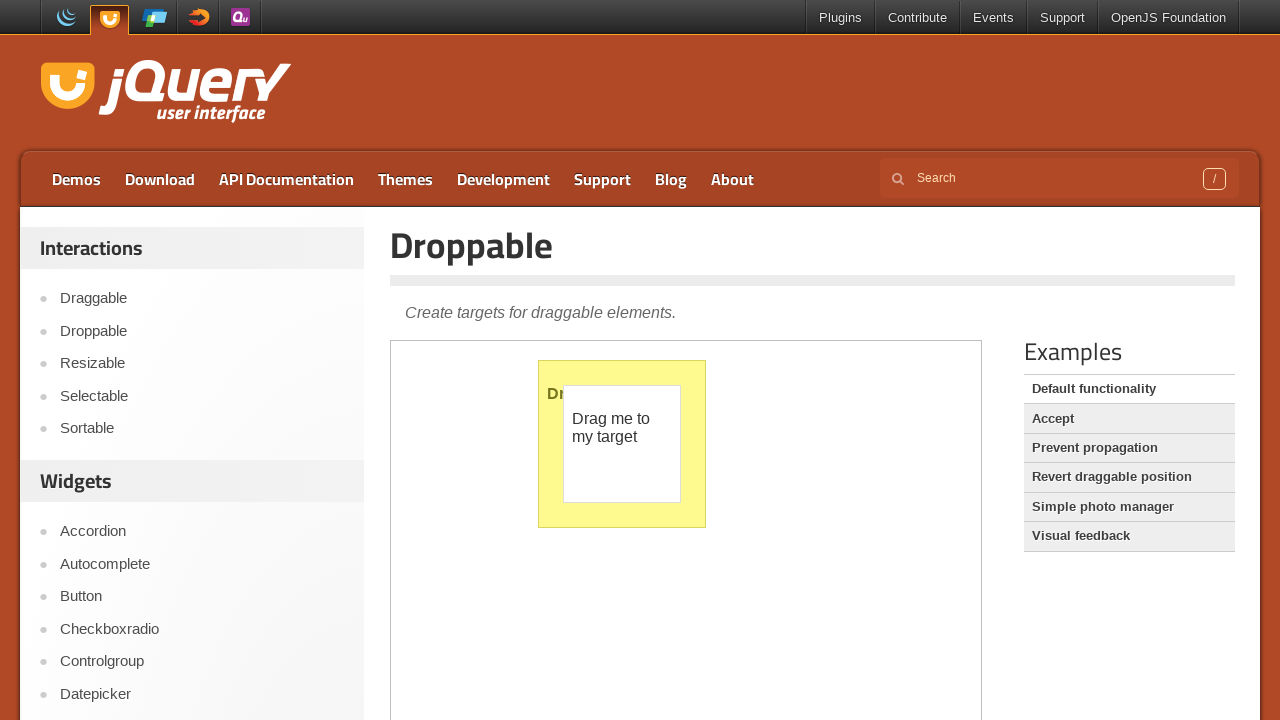